Tests JavaScript alert and confirm dialog handling by clicking buttons that trigger alerts, accepting/dismissing them, and performing a context click on a link element.

Starting URL: https://letcode.in/alert

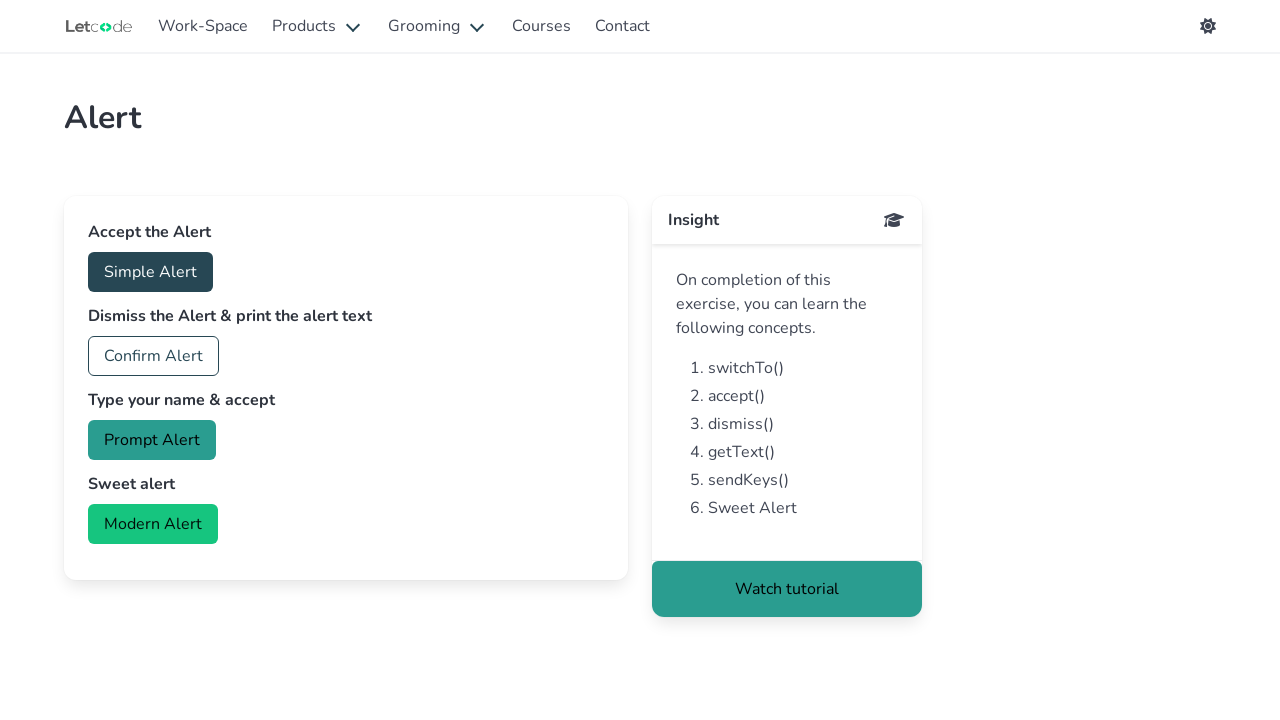

Clicked button to trigger accept alert at (150, 272) on #accept
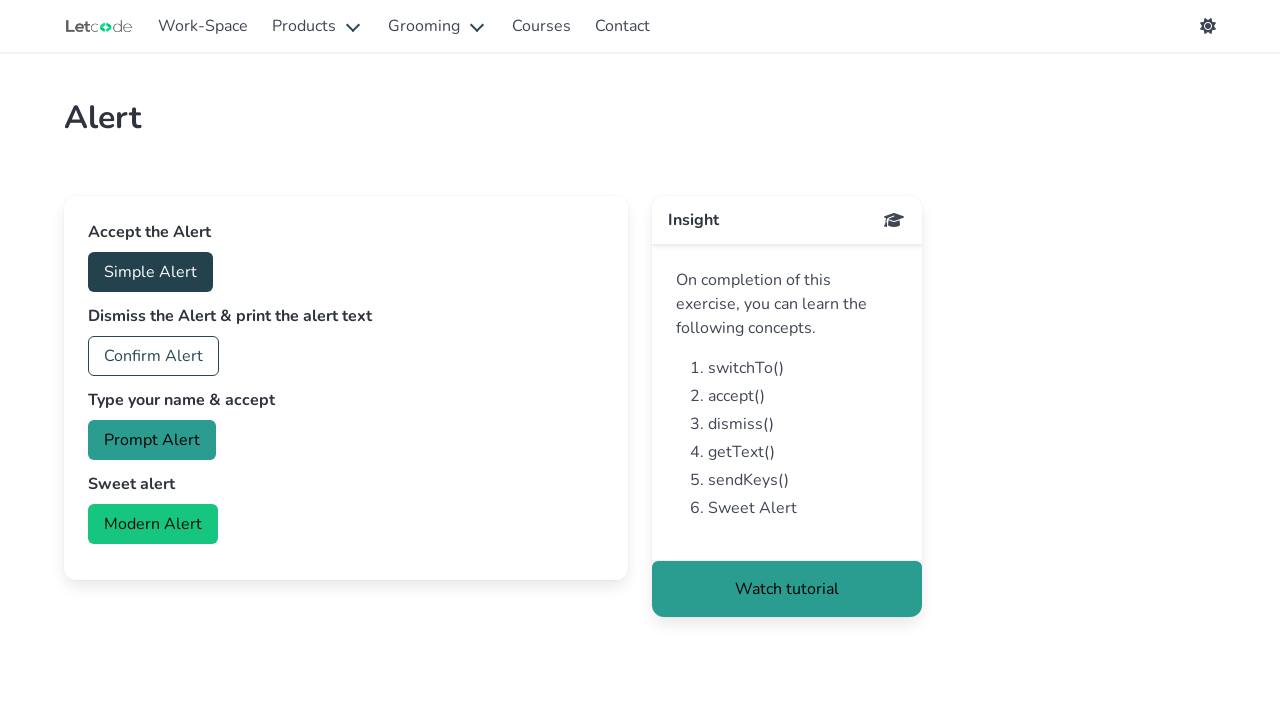

Set up dialog handler to accept alerts
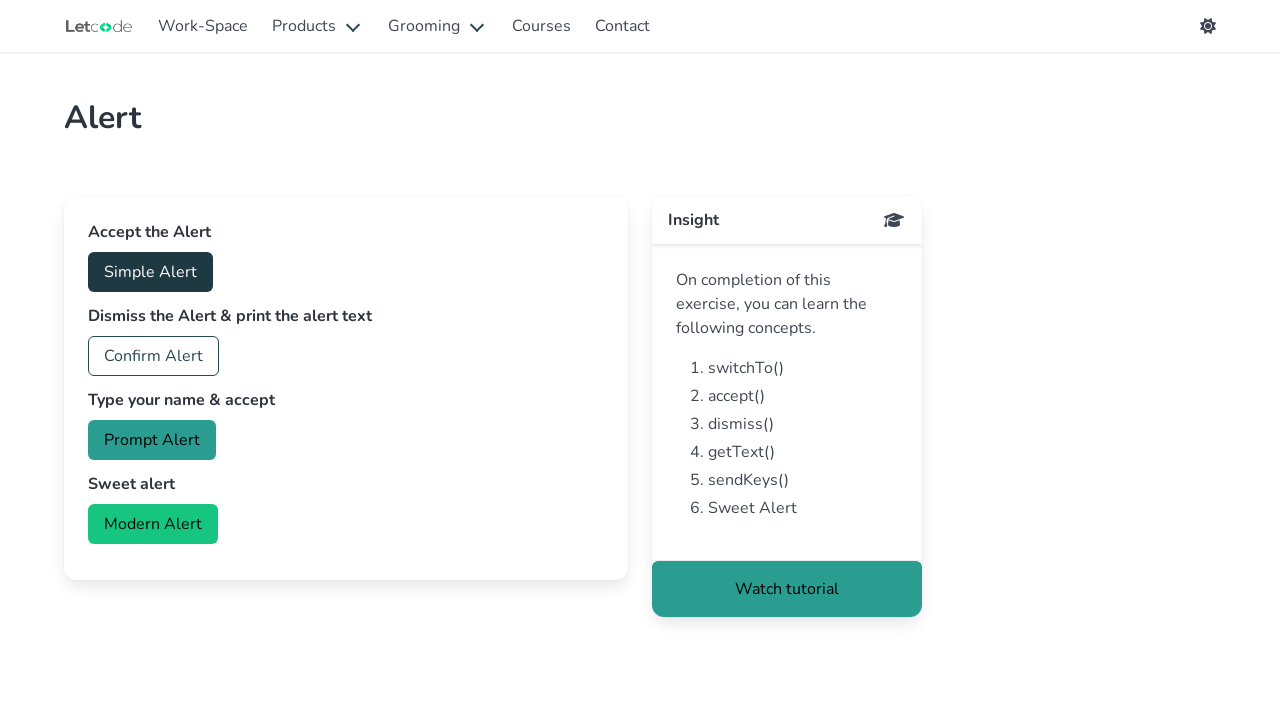

Waited for alert dialog to be accepted
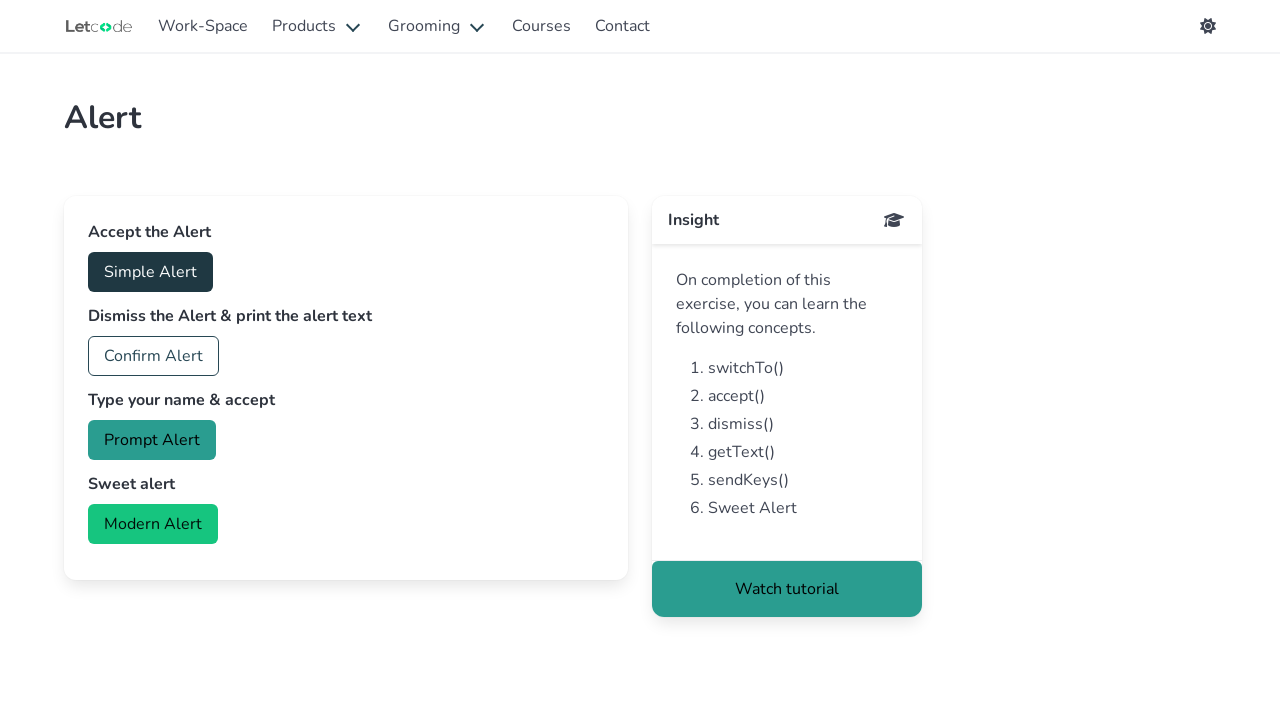

Clicked button to trigger confirm dialog at (154, 356) on #confirm
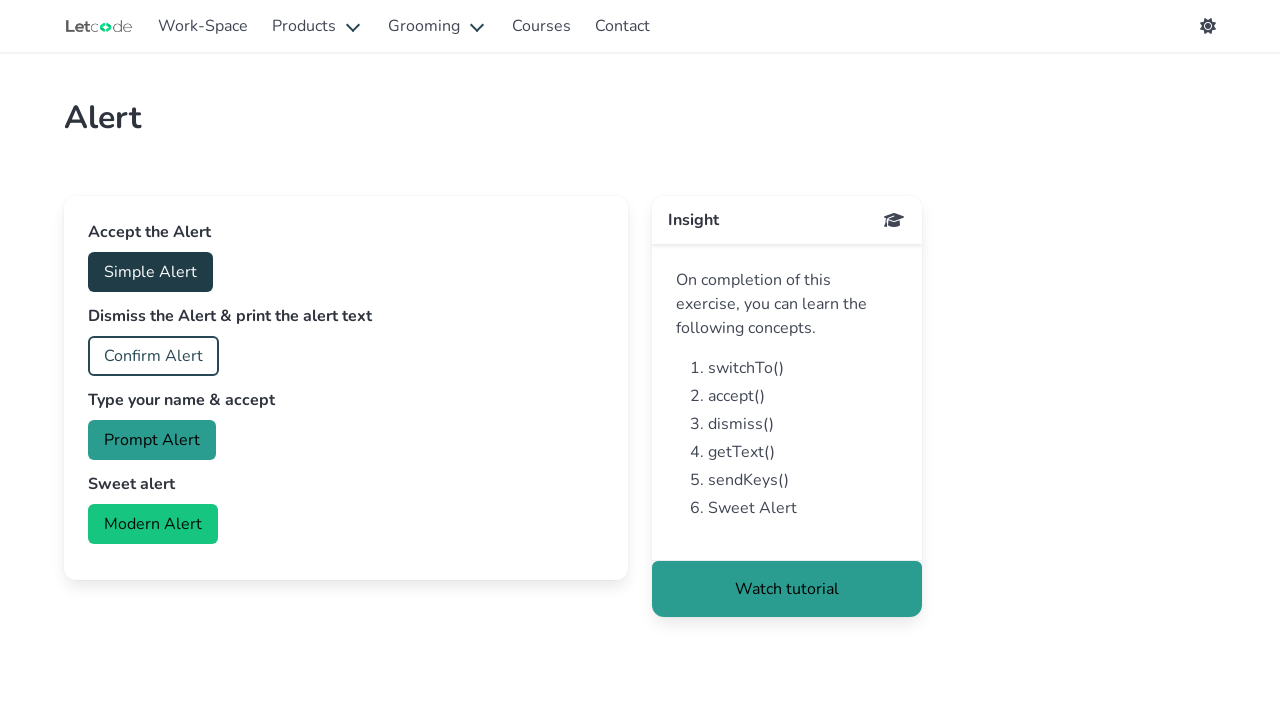

Set up dialog handler to dismiss confirm dialogs
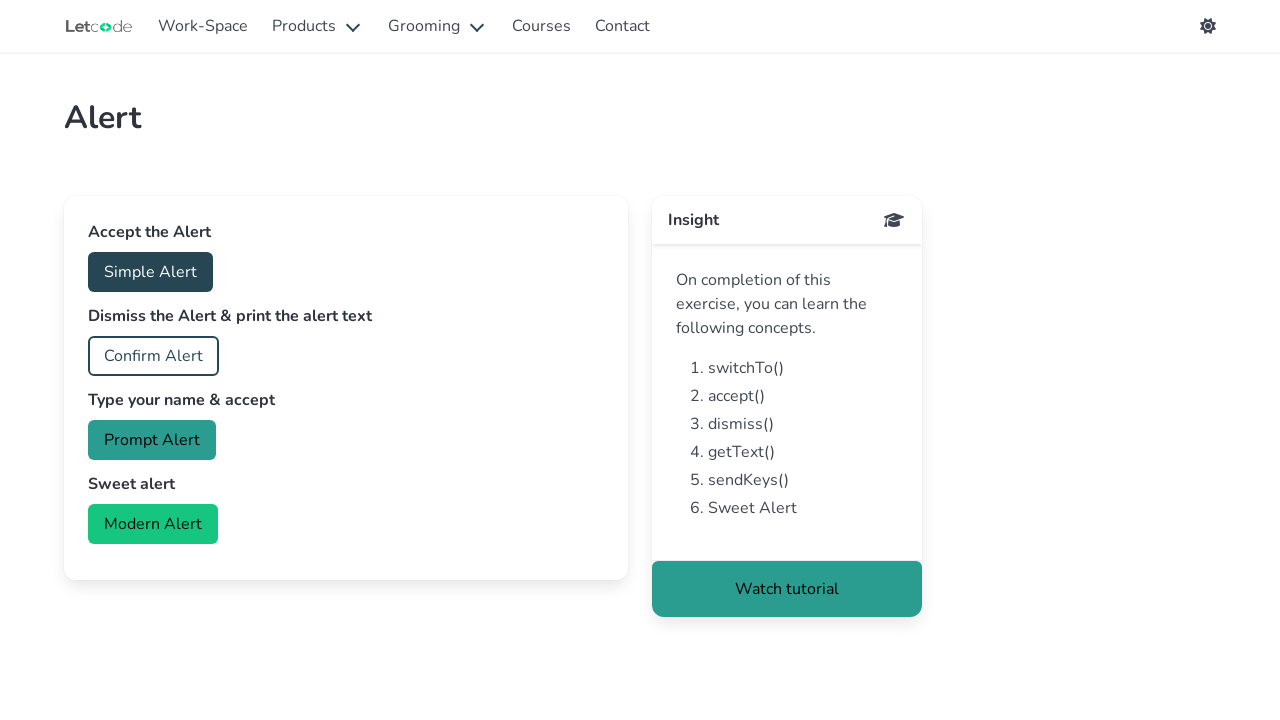

Waited for confirm dialog to be dismissed
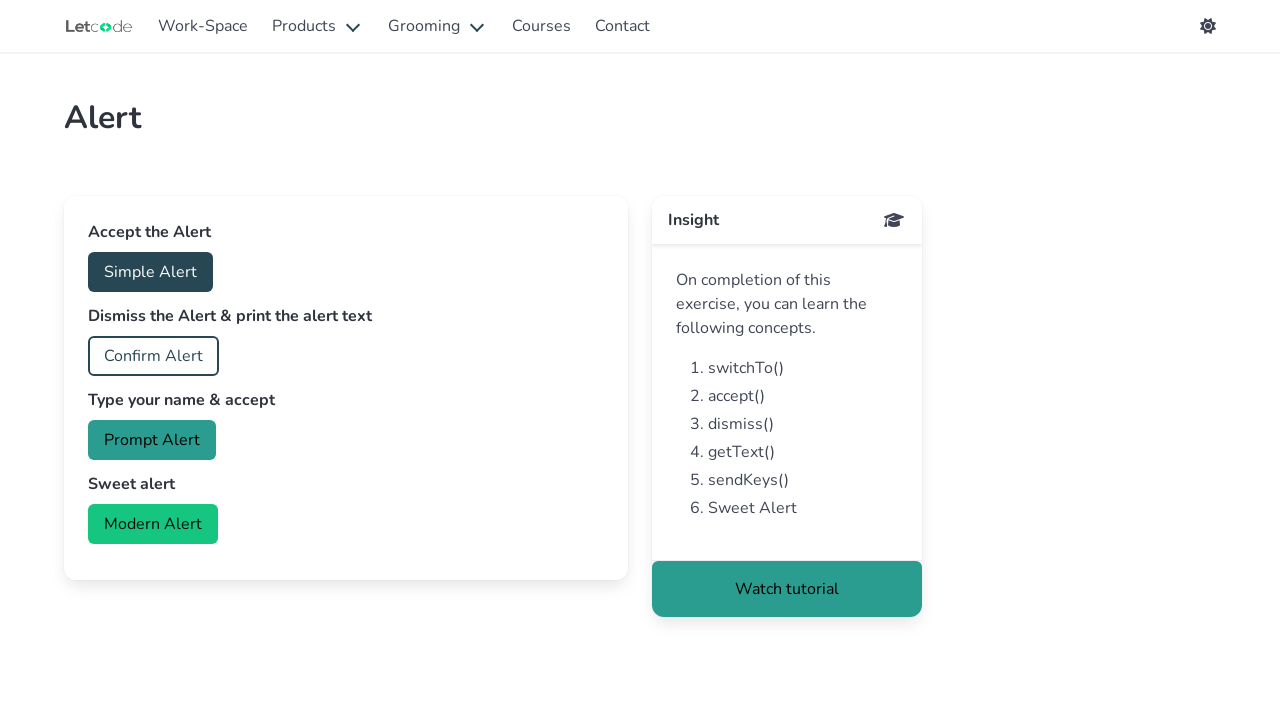

Performed context click on 'Watch tutorial' link at (787, 589) on text=Watch tutorial
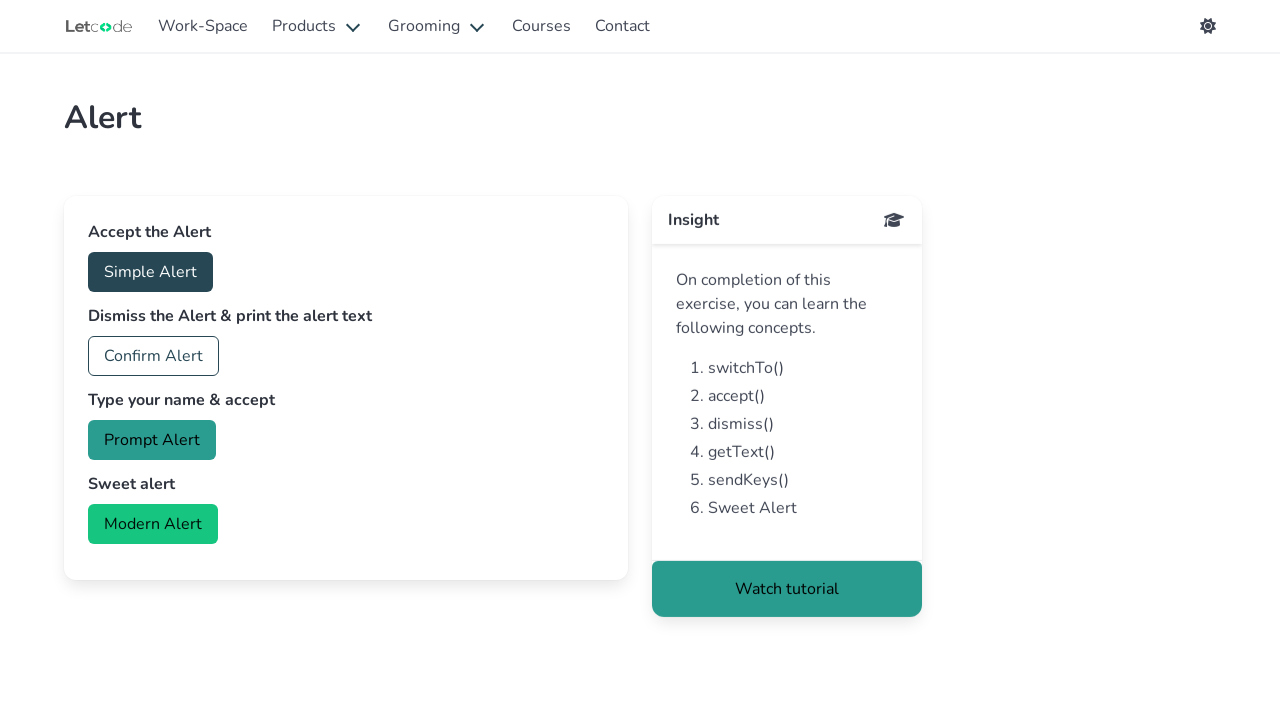

Waited for context menu to appear
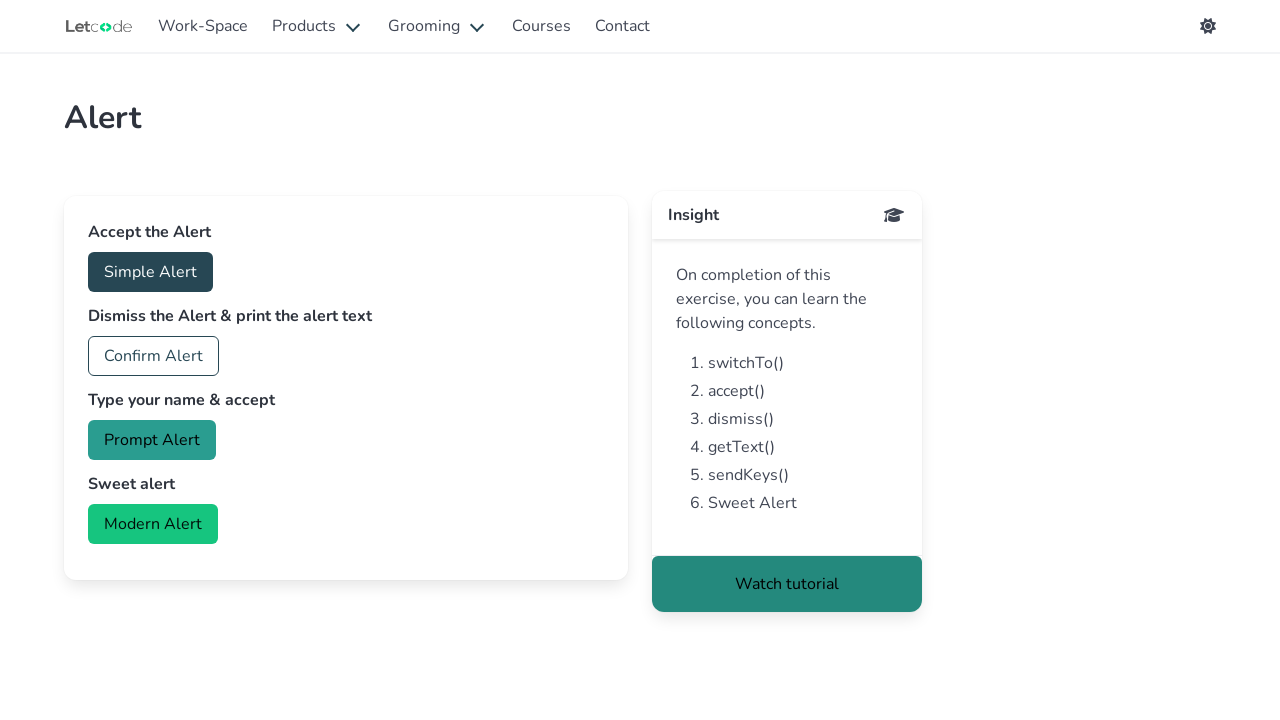

Pressed Escape to close context menu
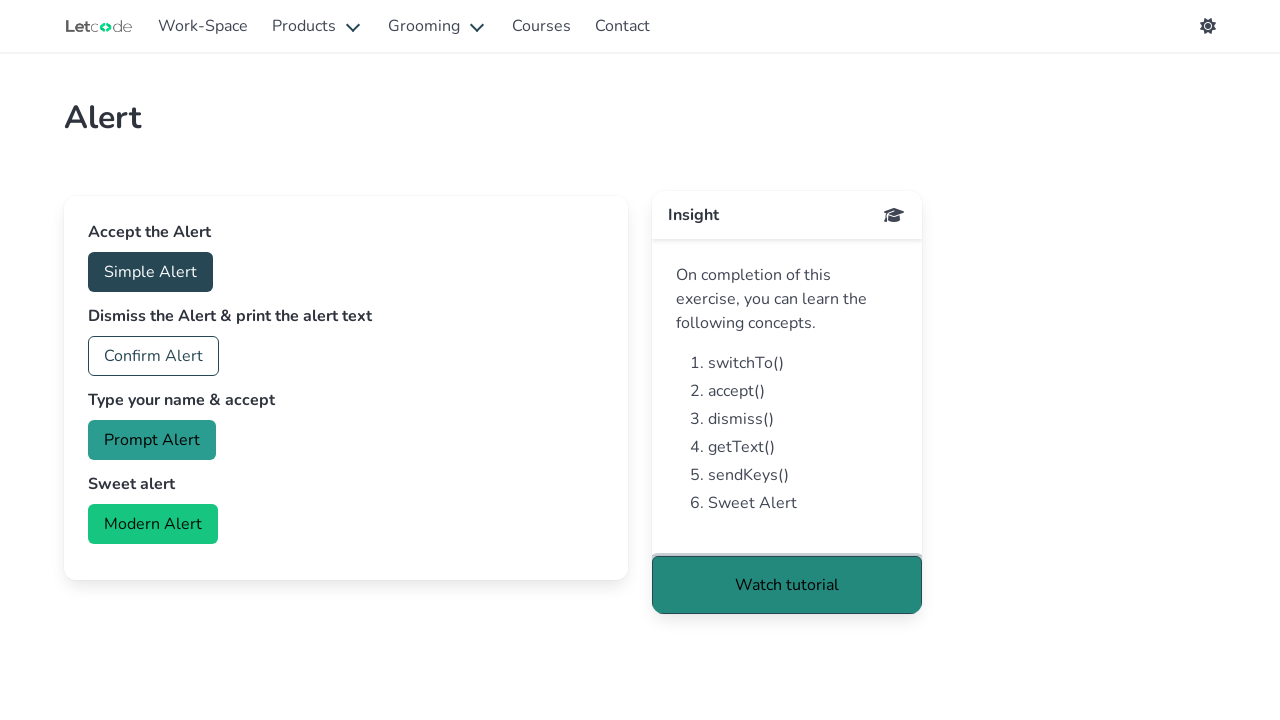

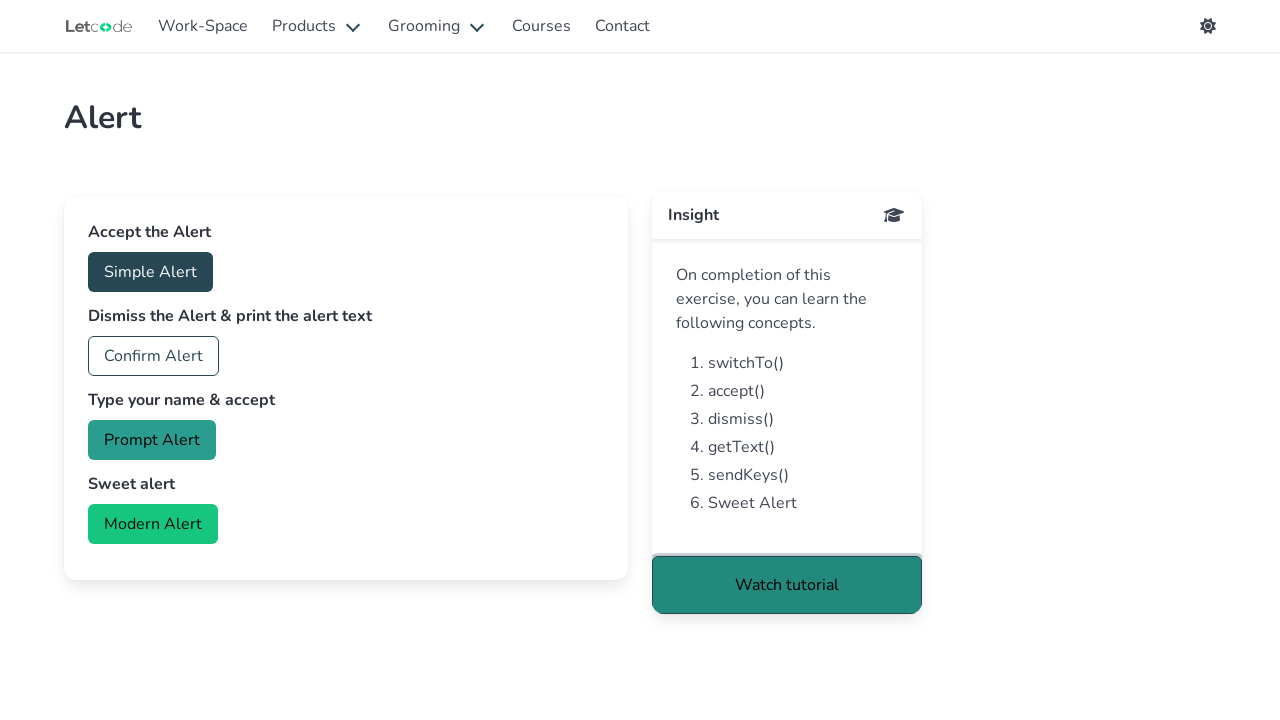